Tests hover functionality by hovering over three images and verifying that user names are displayed for each

Starting URL: http://practice.cydeo.com/hovers

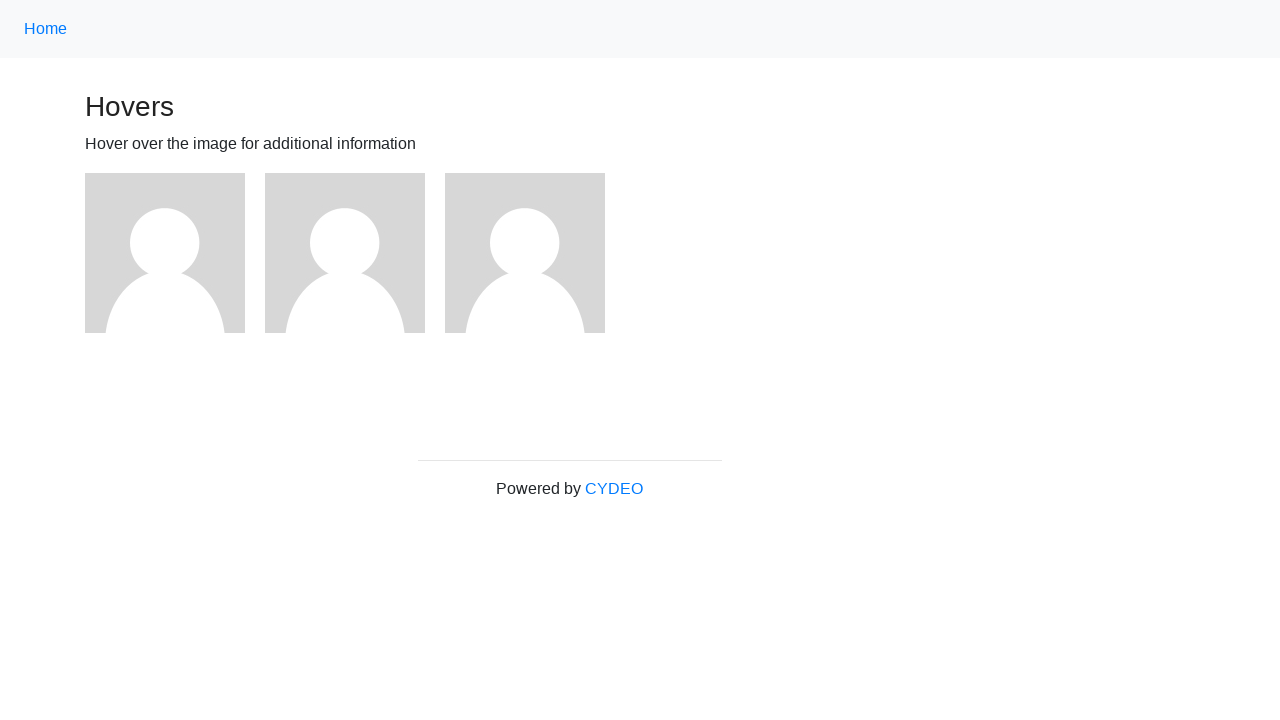

Hovered over first image at (175, 253) on .figure:nth-child(3)
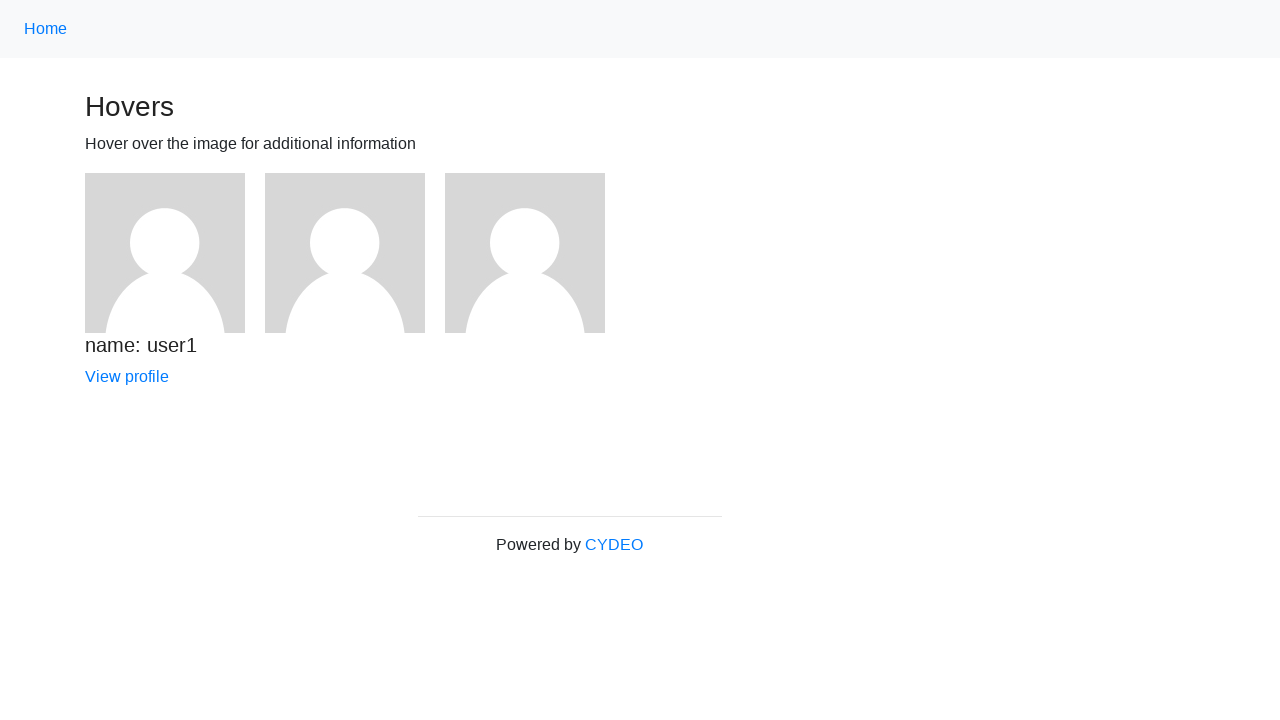

Verified 'name: user1' is displayed
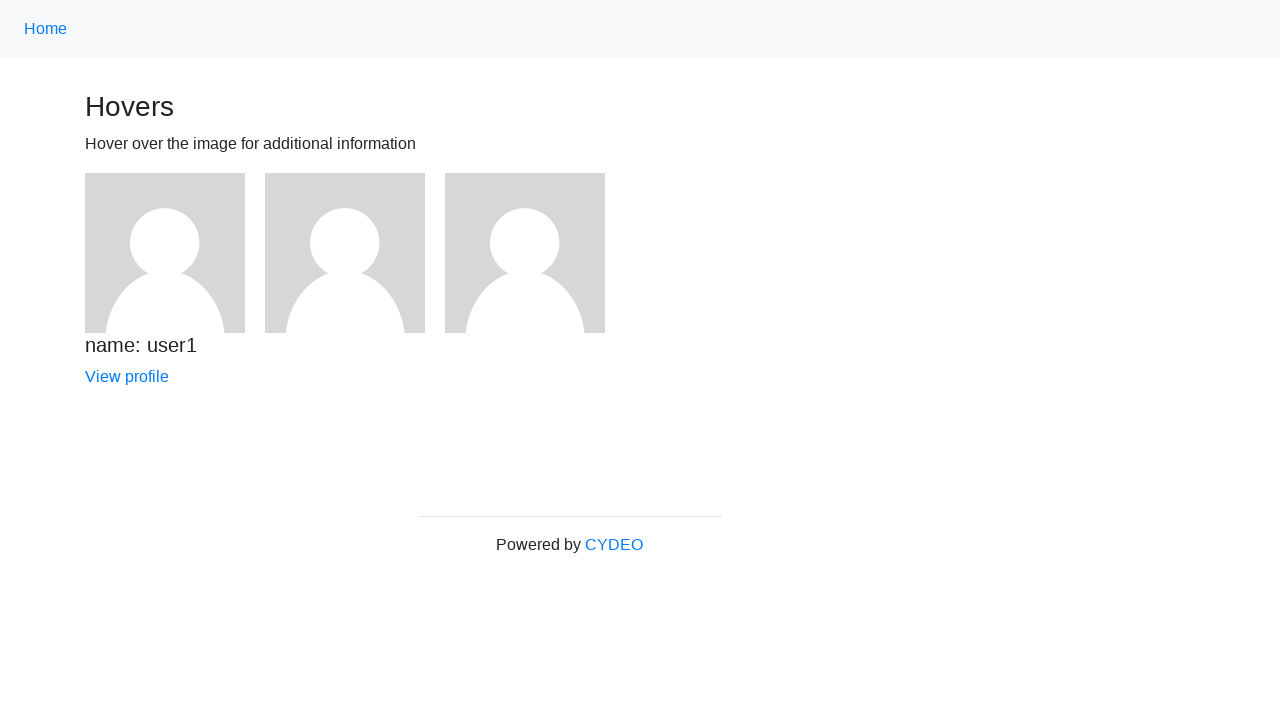

Hovered over second image at (355, 253) on .figure:nth-child(4)
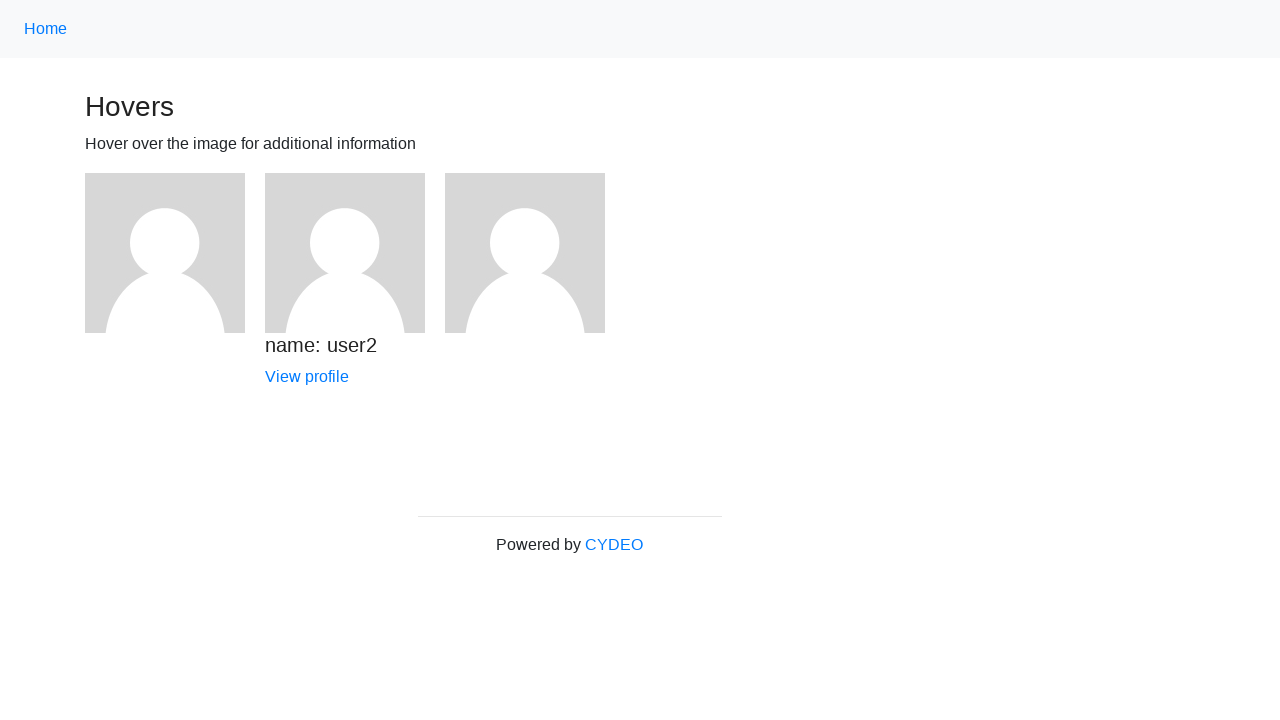

Verified 'name: user2' is displayed
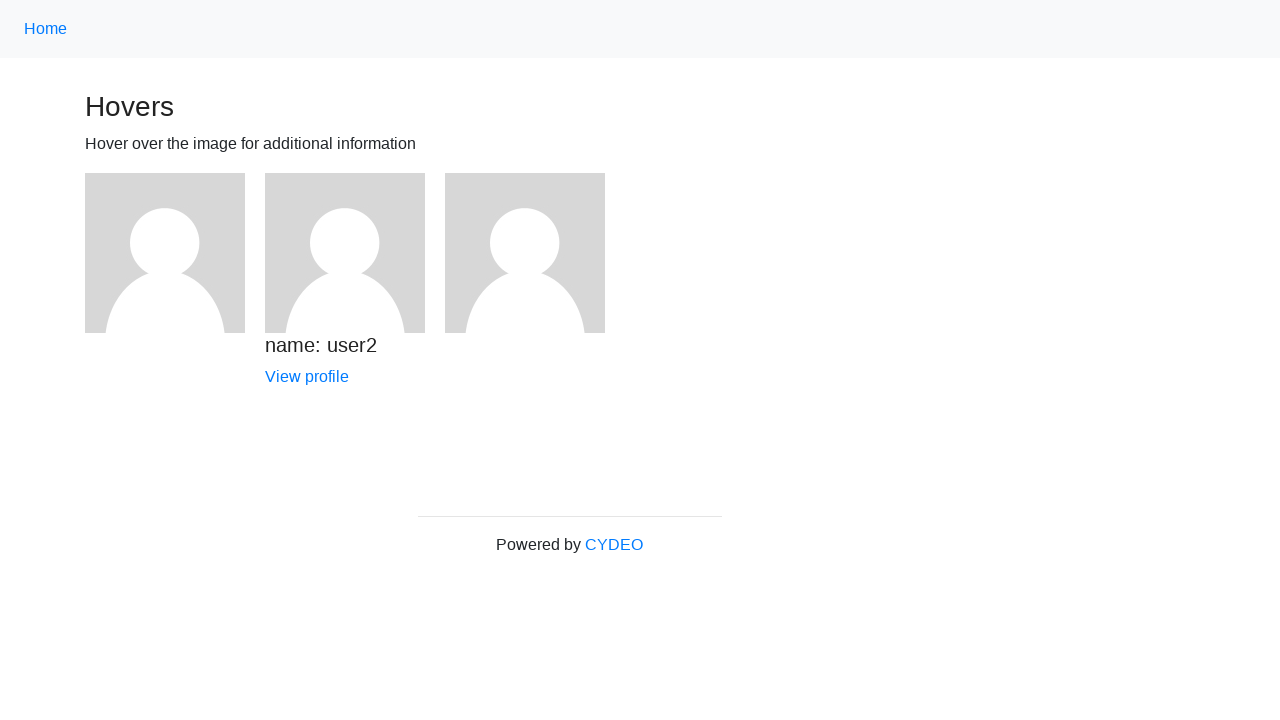

Hovered over third image at (535, 253) on .figure:nth-child(5)
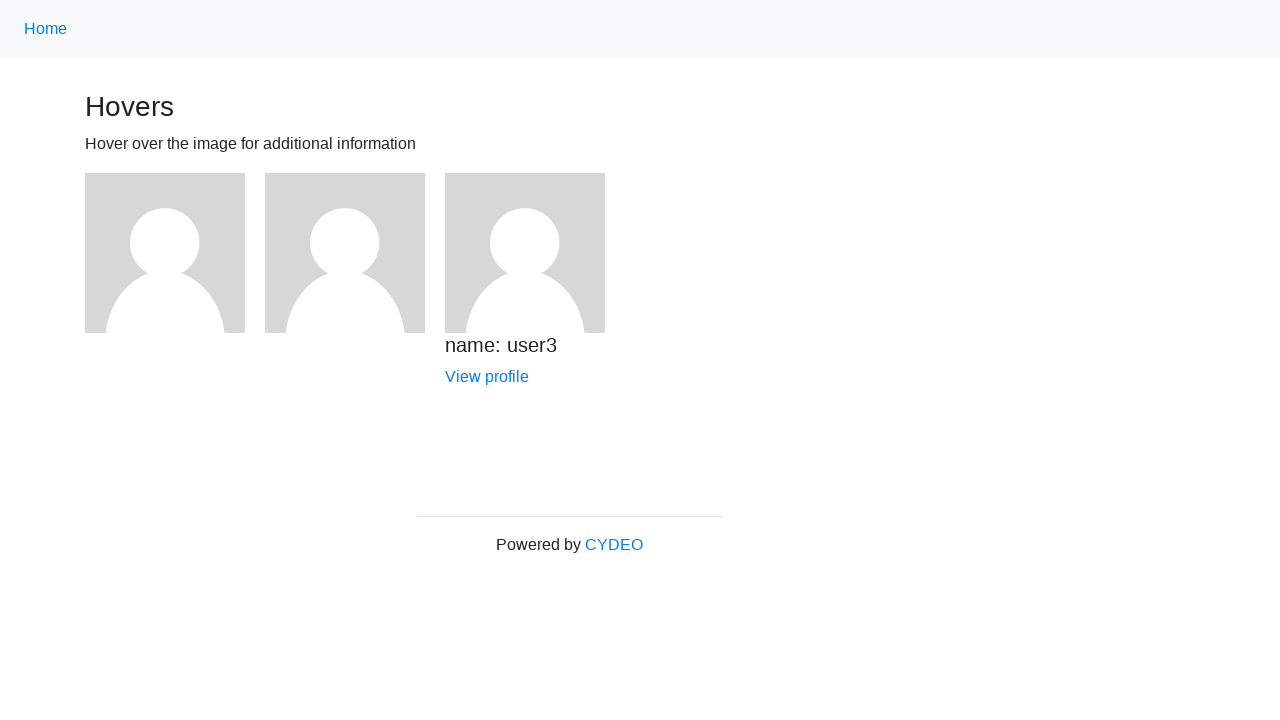

Verified 'name: user3' is displayed
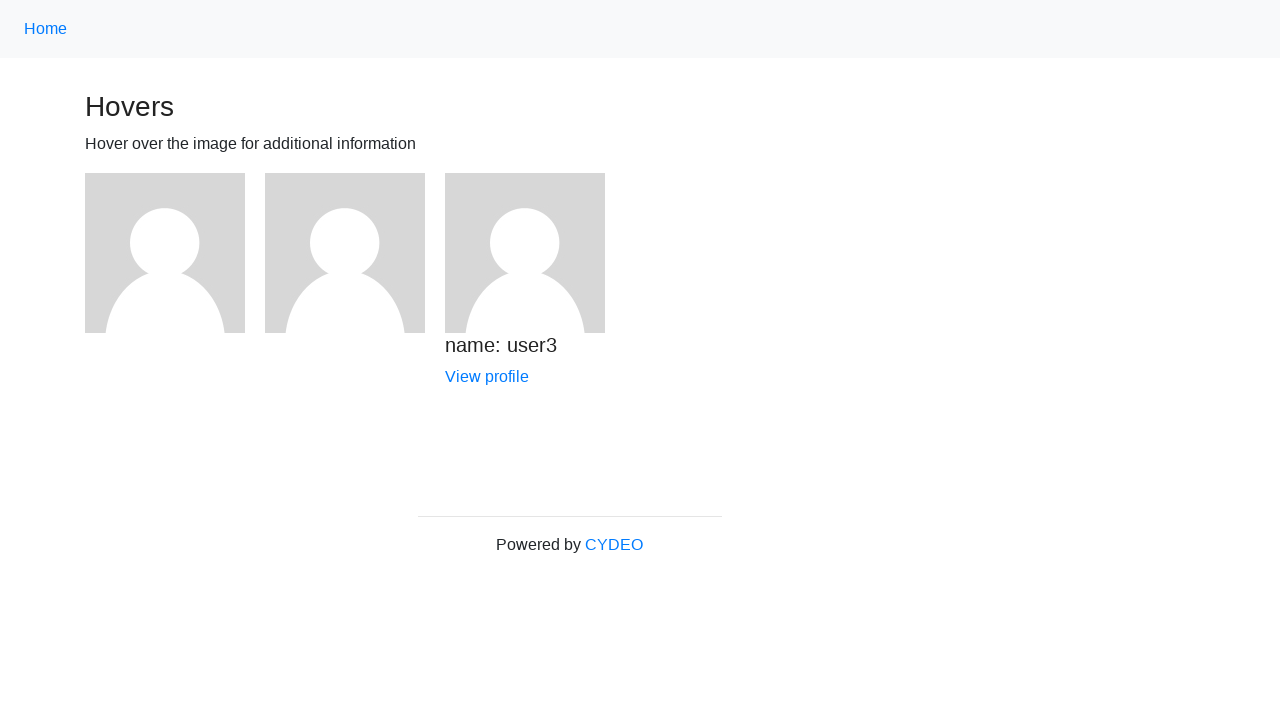

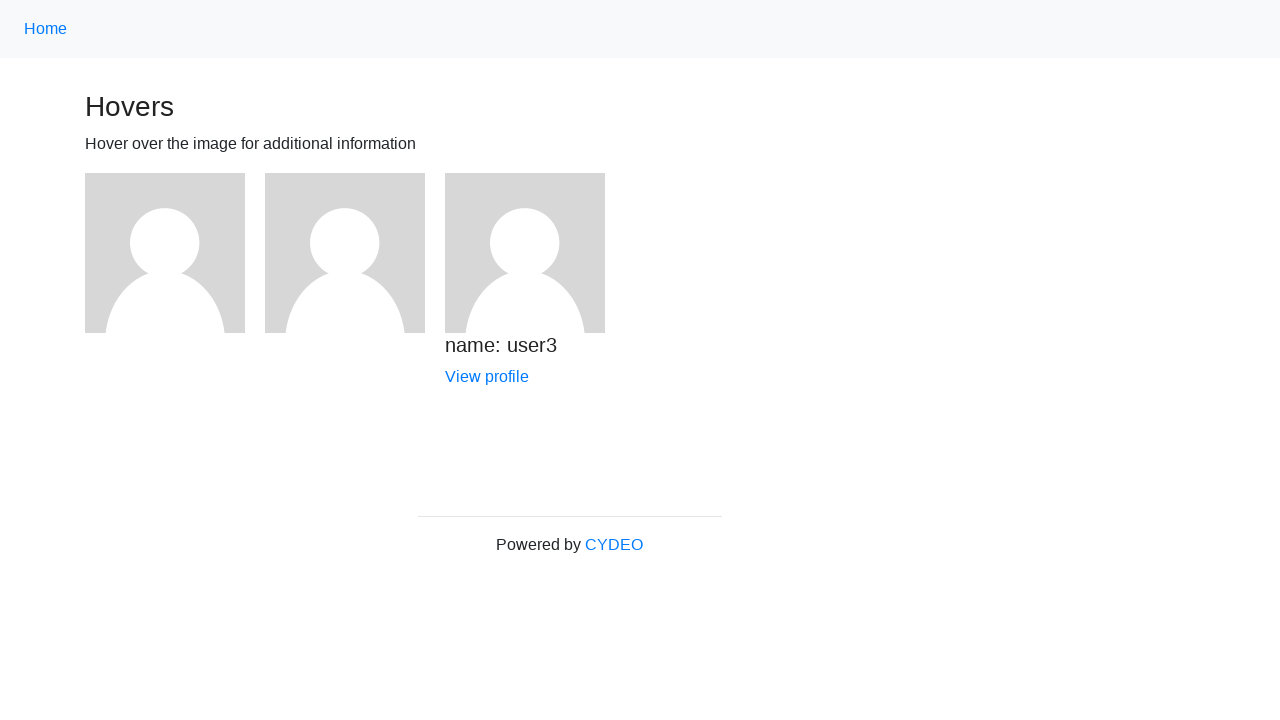